Tests navigation to Browse Languages section, then to M languages, and verifies that MySQL appears as the last entry in the table.

Starting URL: http://99-bottles-of-beer.net/lyrics.html

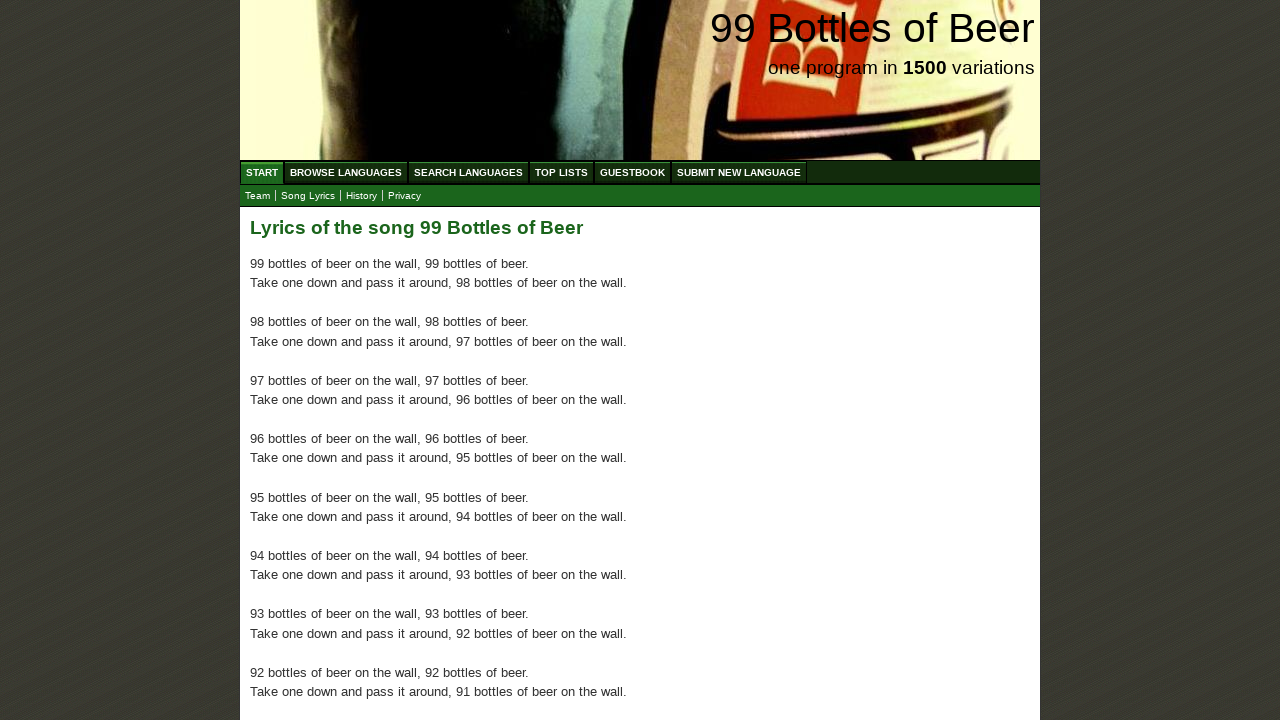

Clicked on Browse Languages menu at (346, 172) on xpath=//ul[@id='menu']/li/a[@href='/abc.html']
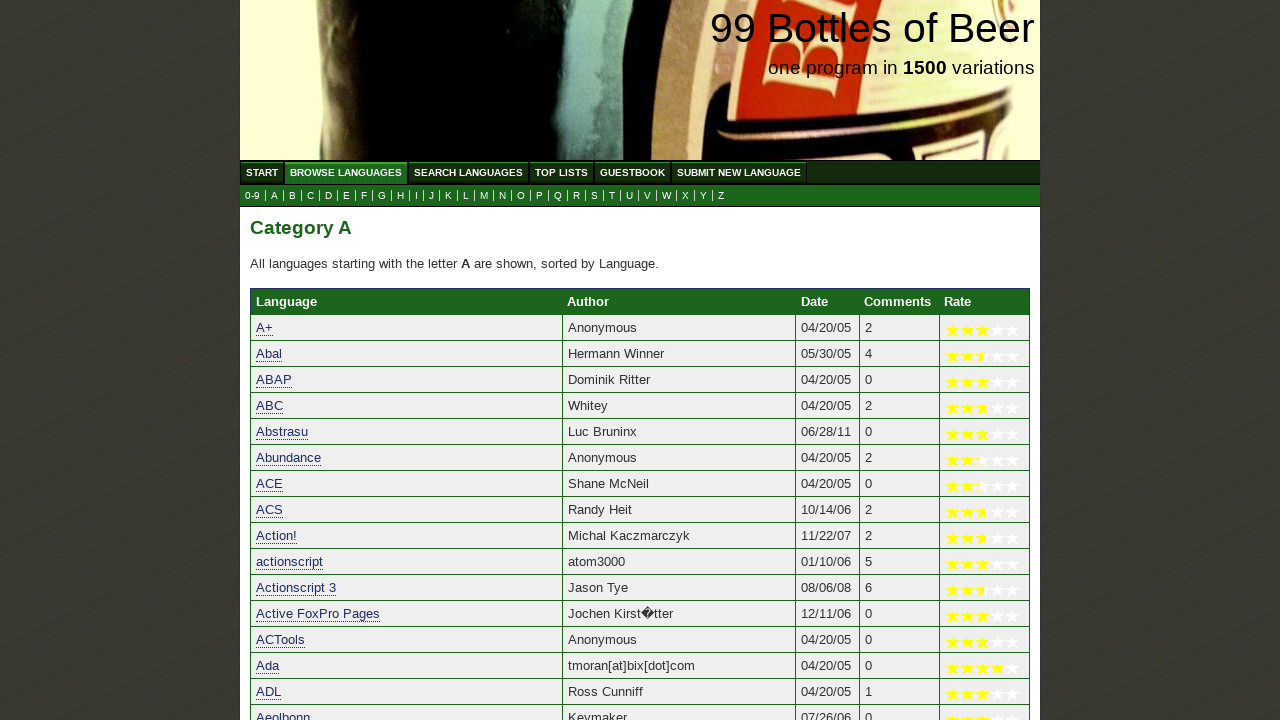

Clicked on M languages link at (484, 196) on xpath=//a[@href='m.html']
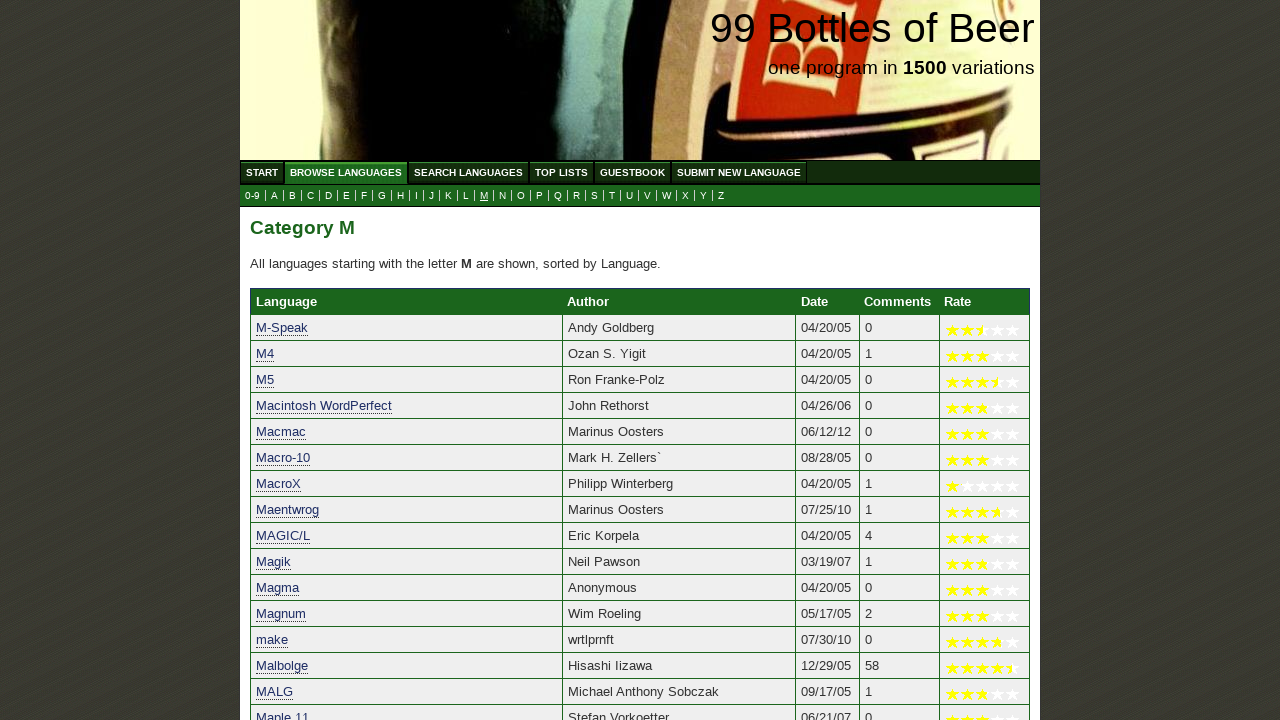

Verified MySQL appears as the last entry in the table
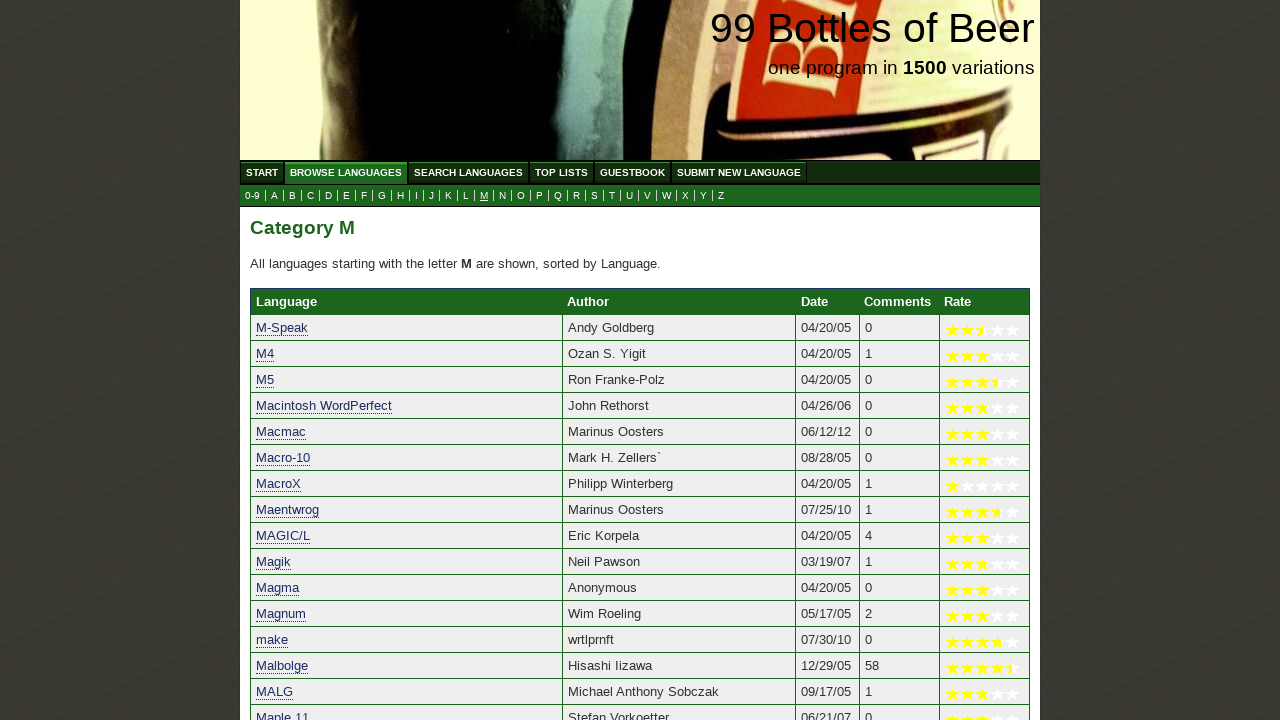

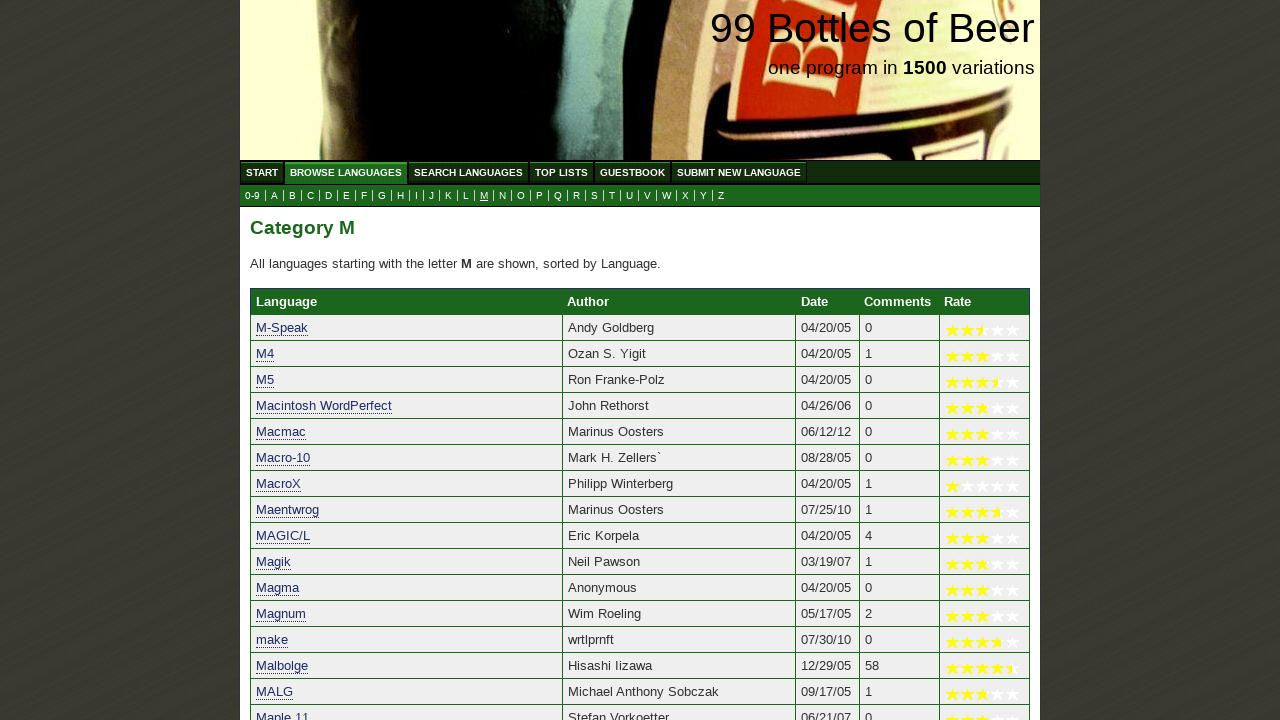